Navigates to Python documentation website and verifies that the page title contains "Documentation"

Starting URL: https://docs.python.org/

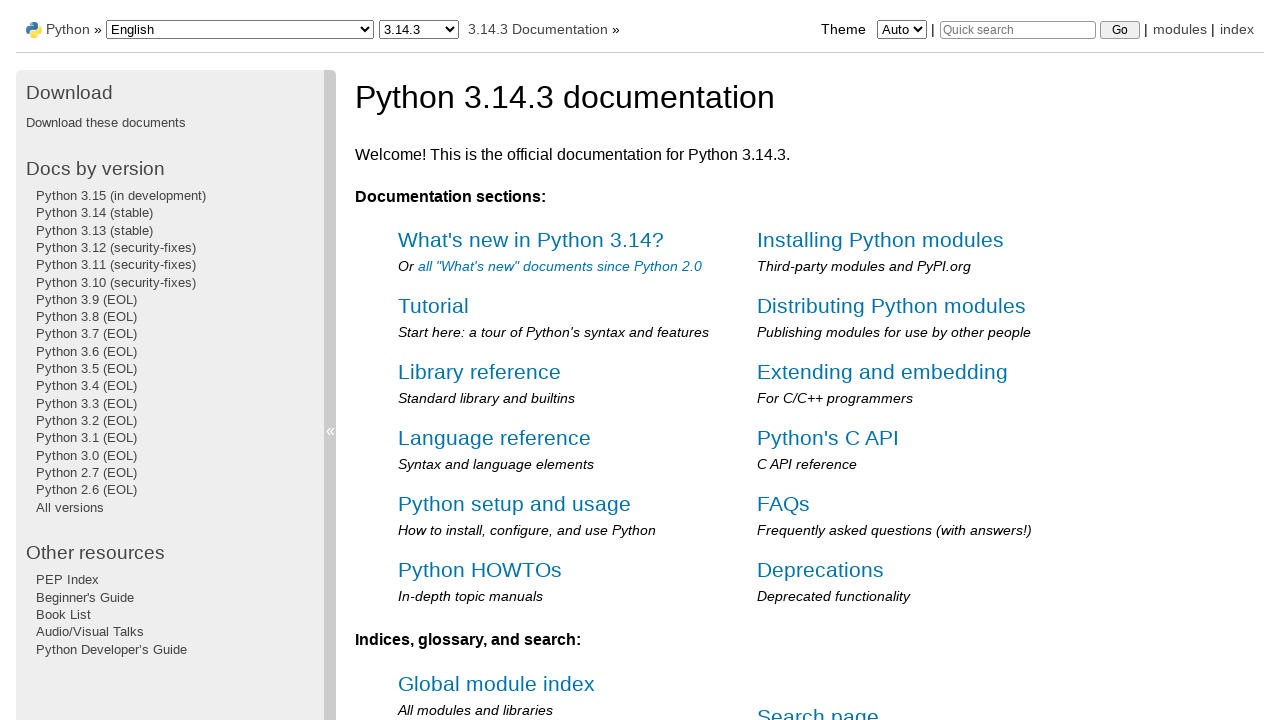

Navigated to Python documentation website
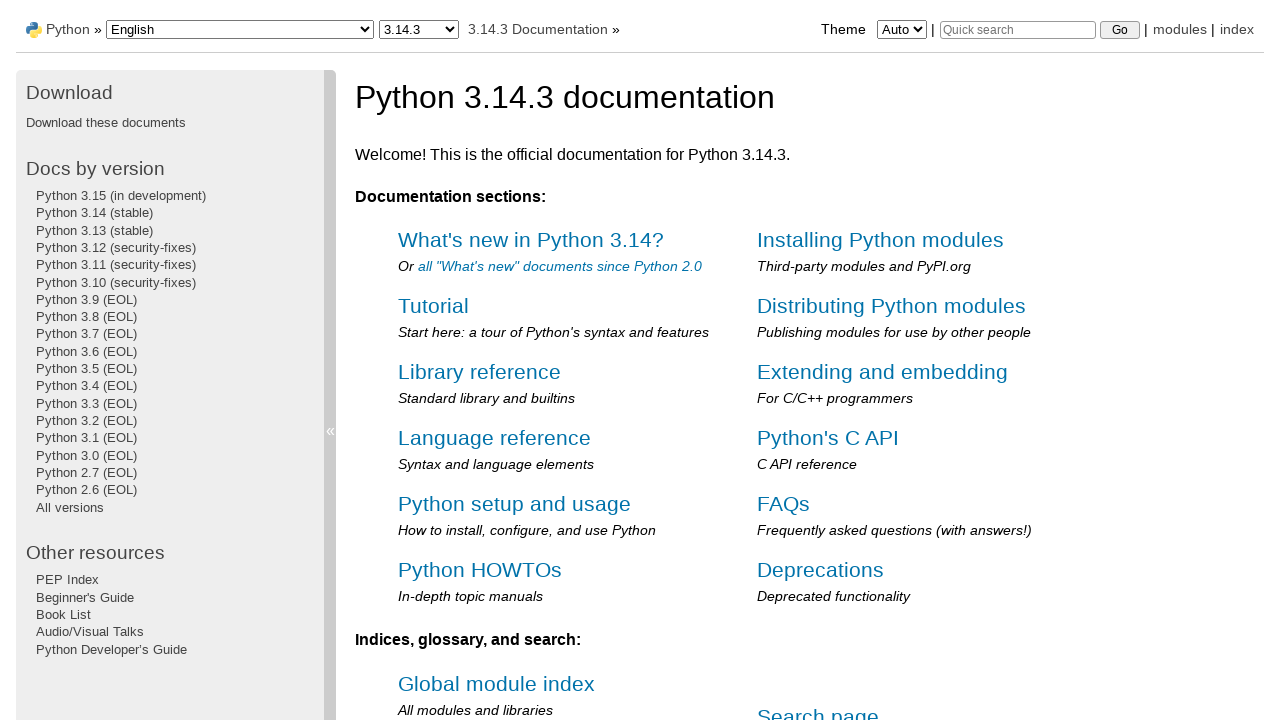

Verified that page title contains 'Documentation'
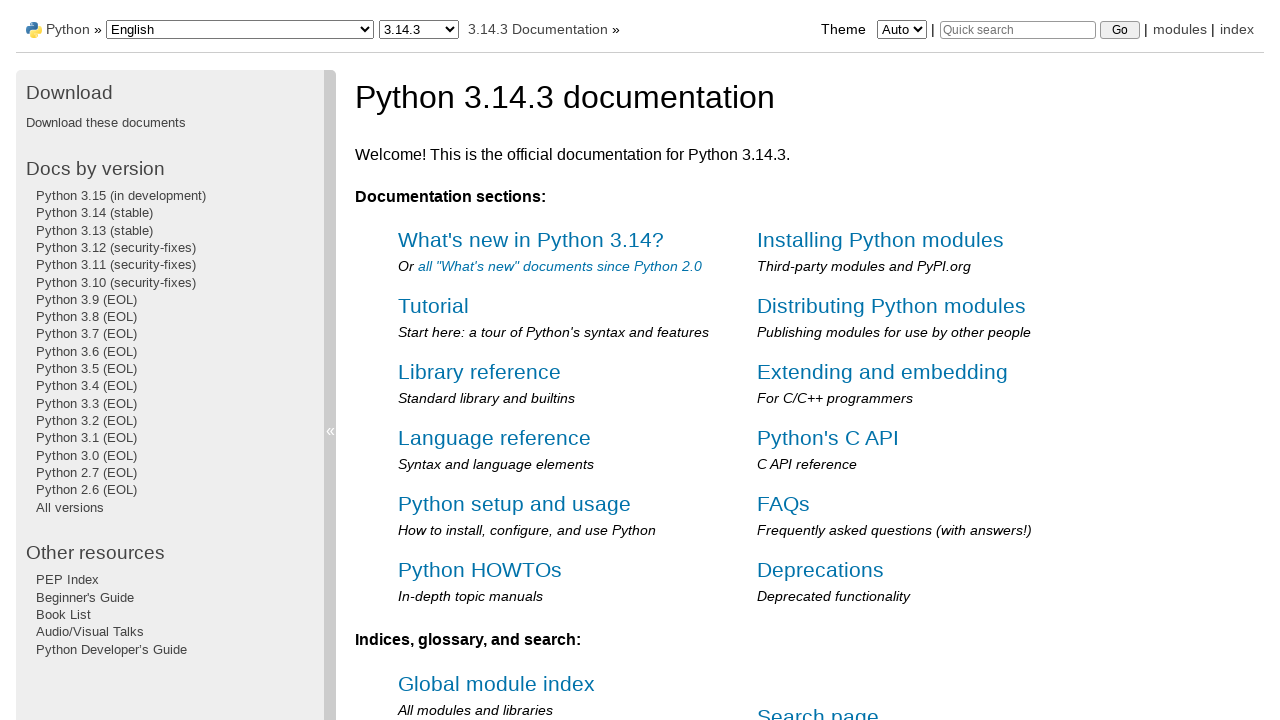

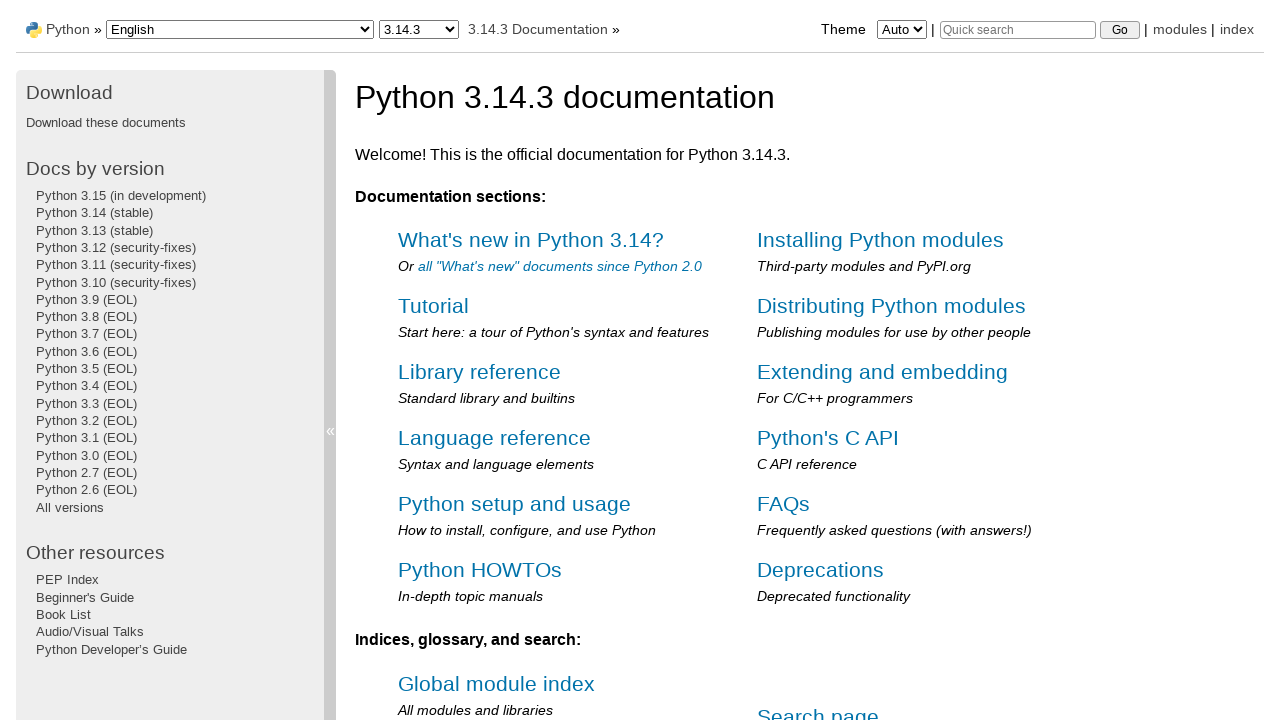